Tests iframe handling by switching to a frame named "frame1" and retrieving text from an element with id "sampleHeading" inside the frame.

Starting URL: https://demoqa.com/frames

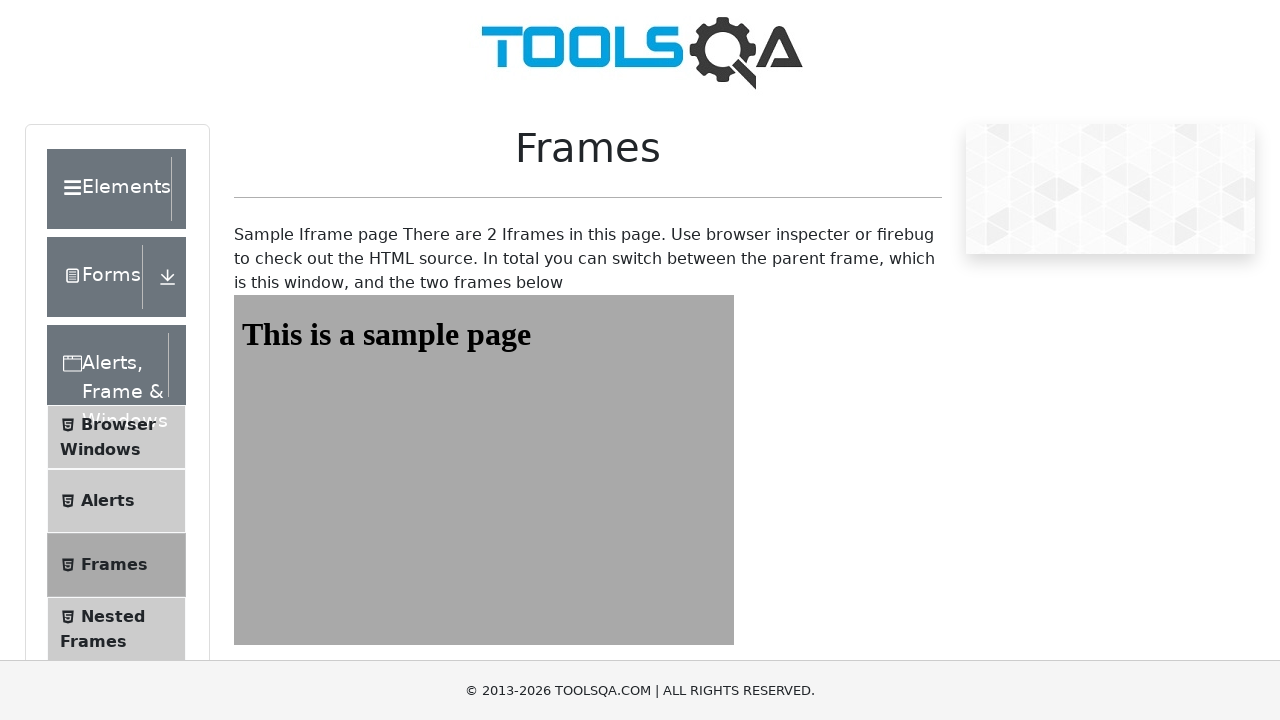

Navigated to https://demoqa.com/frames
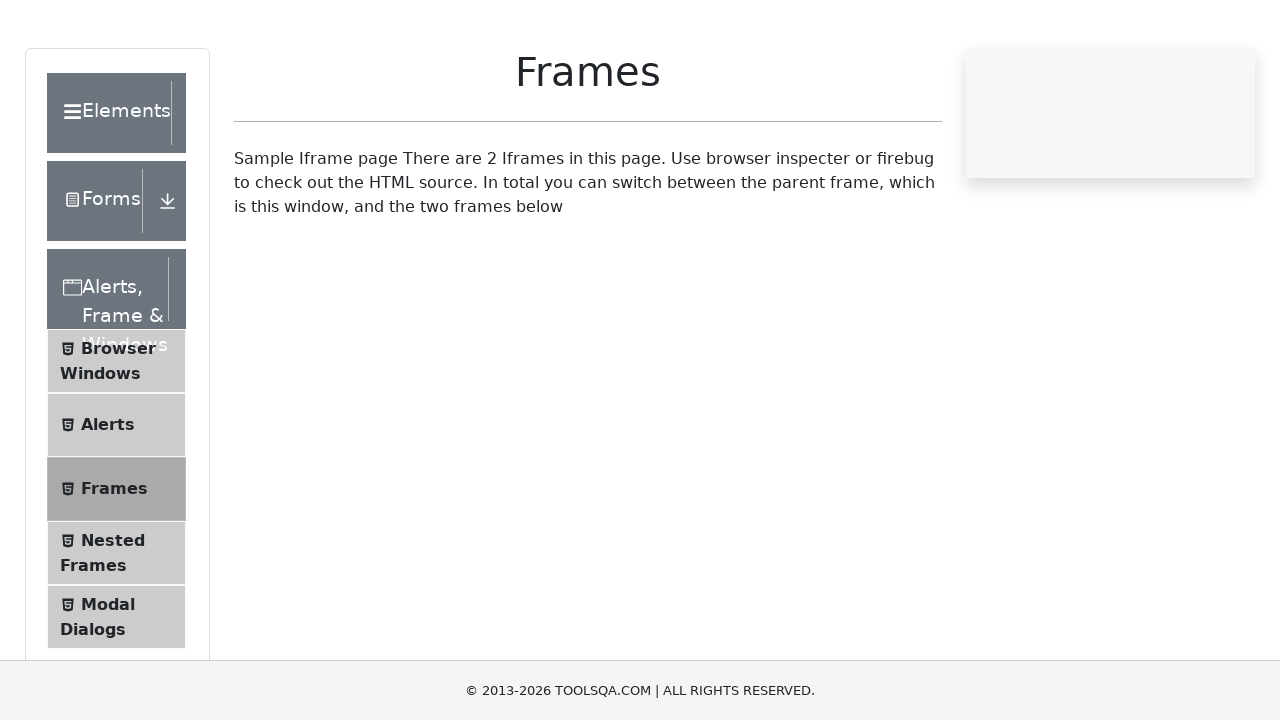

Located frame with id 'frame1'
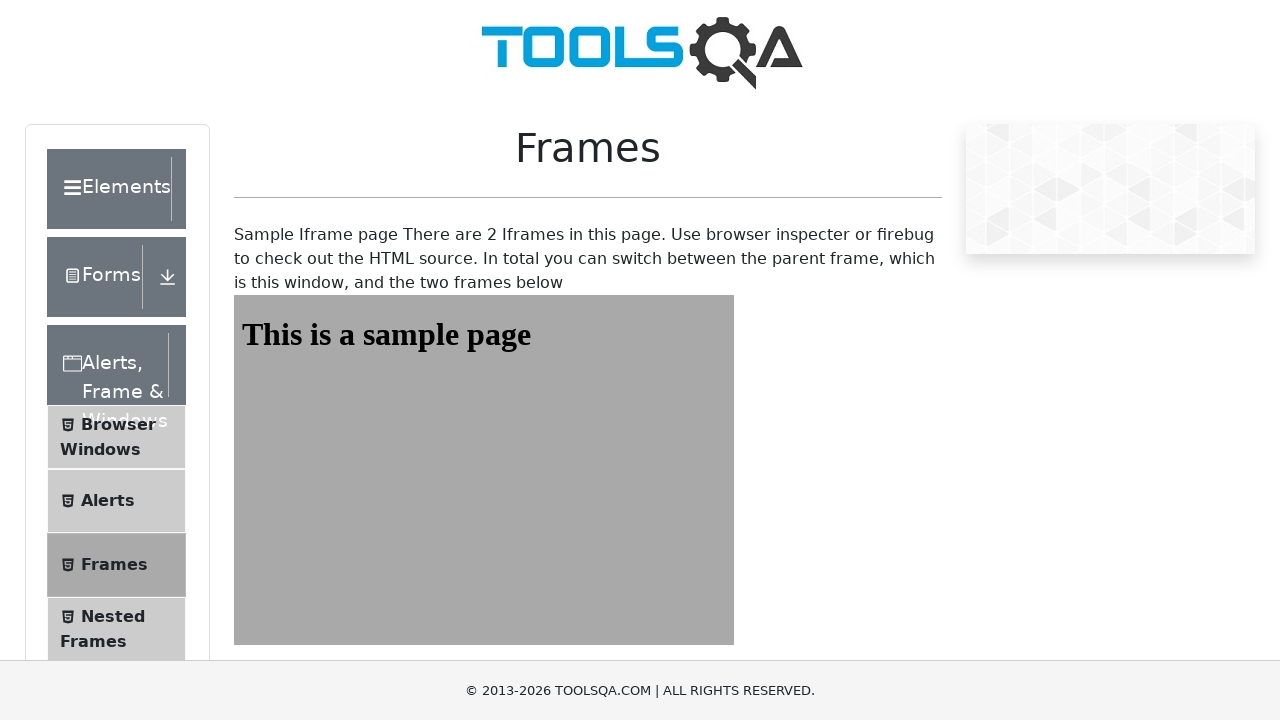

Retrieved text from #sampleHeading inside frame1: 'This is a sample page'
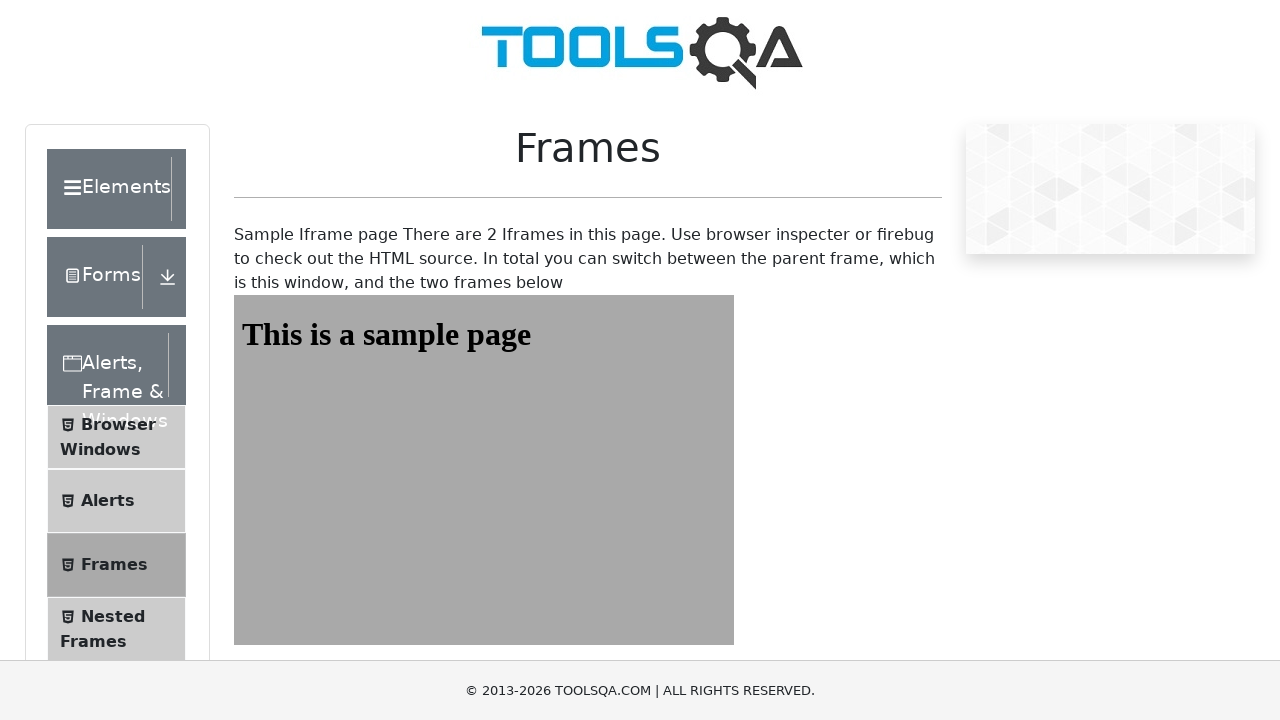

Verified #sampleHeading element is visible inside frame1
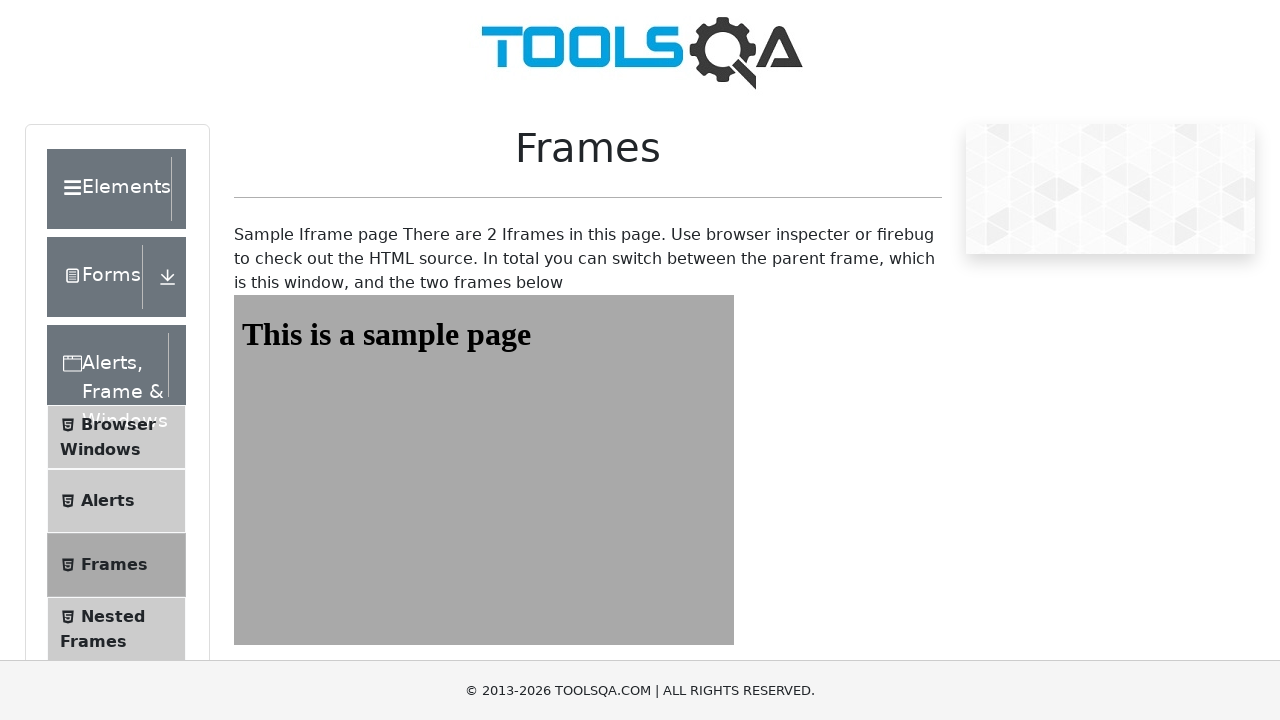

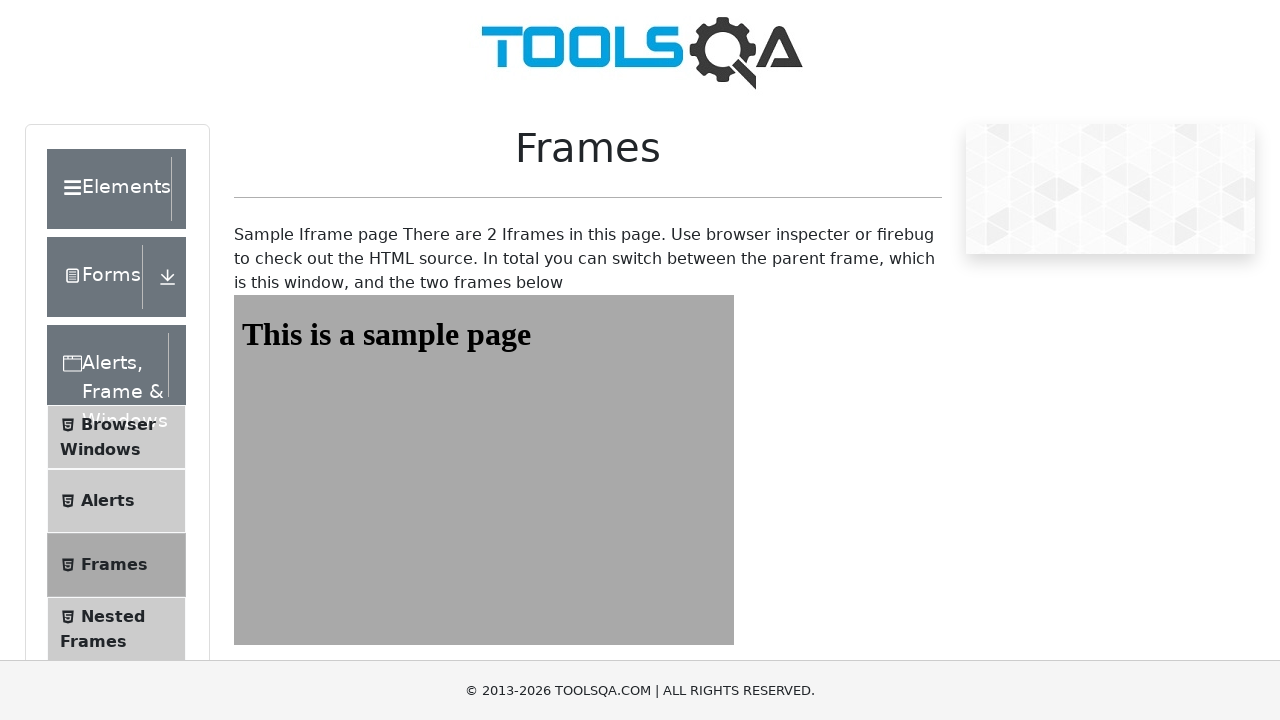